Tests dynamic loading functionality by clicking a start button and verifying that a hidden element becomes visible with the correct text

Starting URL: https://the-internet.herokuapp.com/dynamic_loading/1

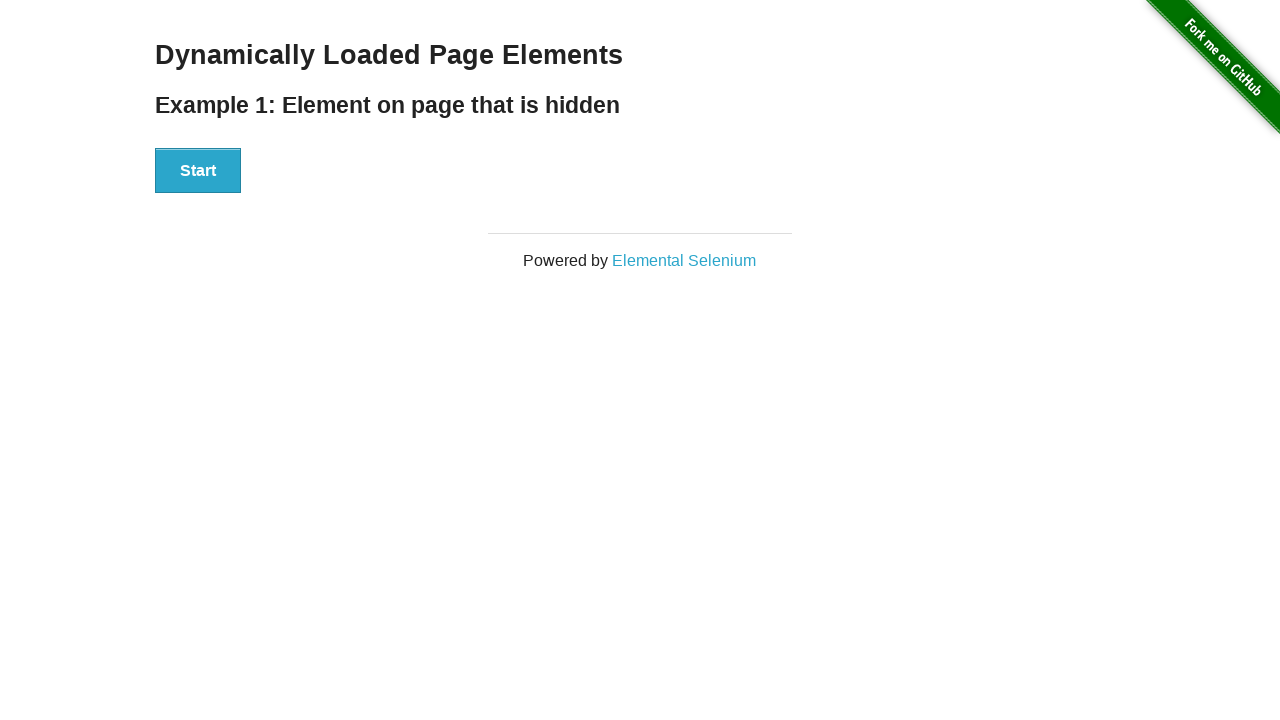

Verified that Hello World element is not visible initially
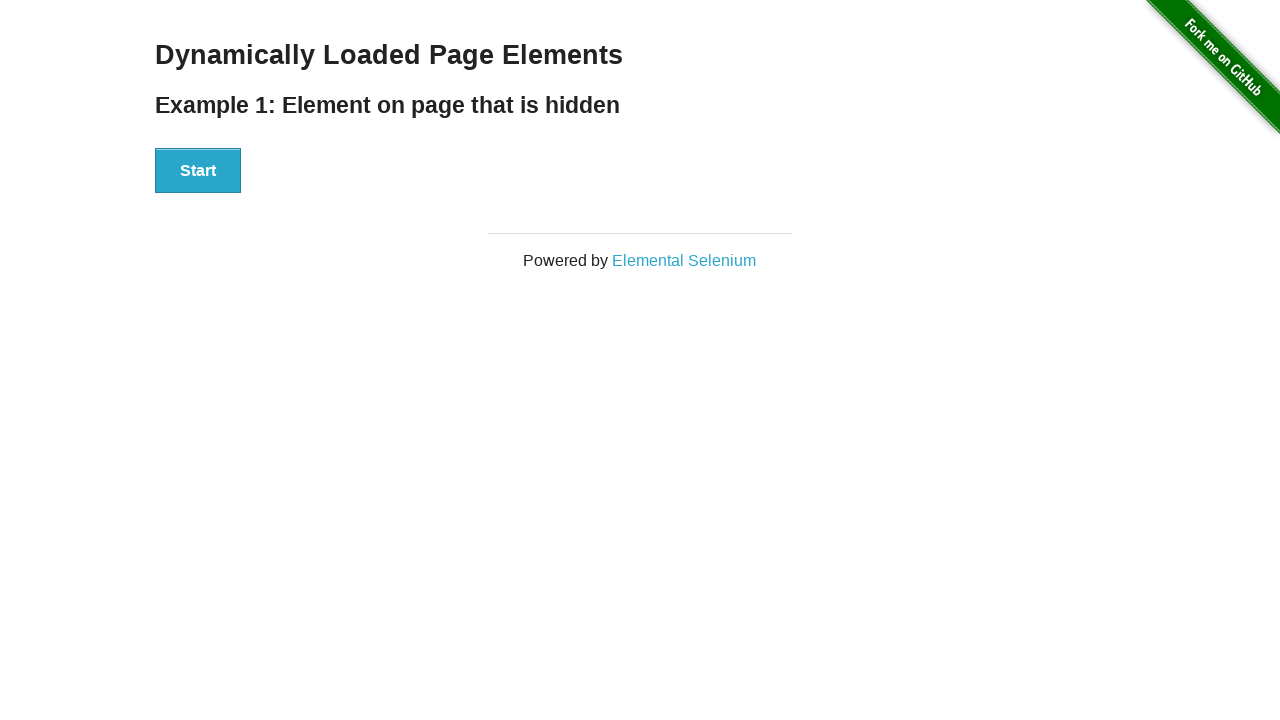

Clicked the Start button to trigger dynamic loading at (198, 171) on xpath=//*[text()='Start']
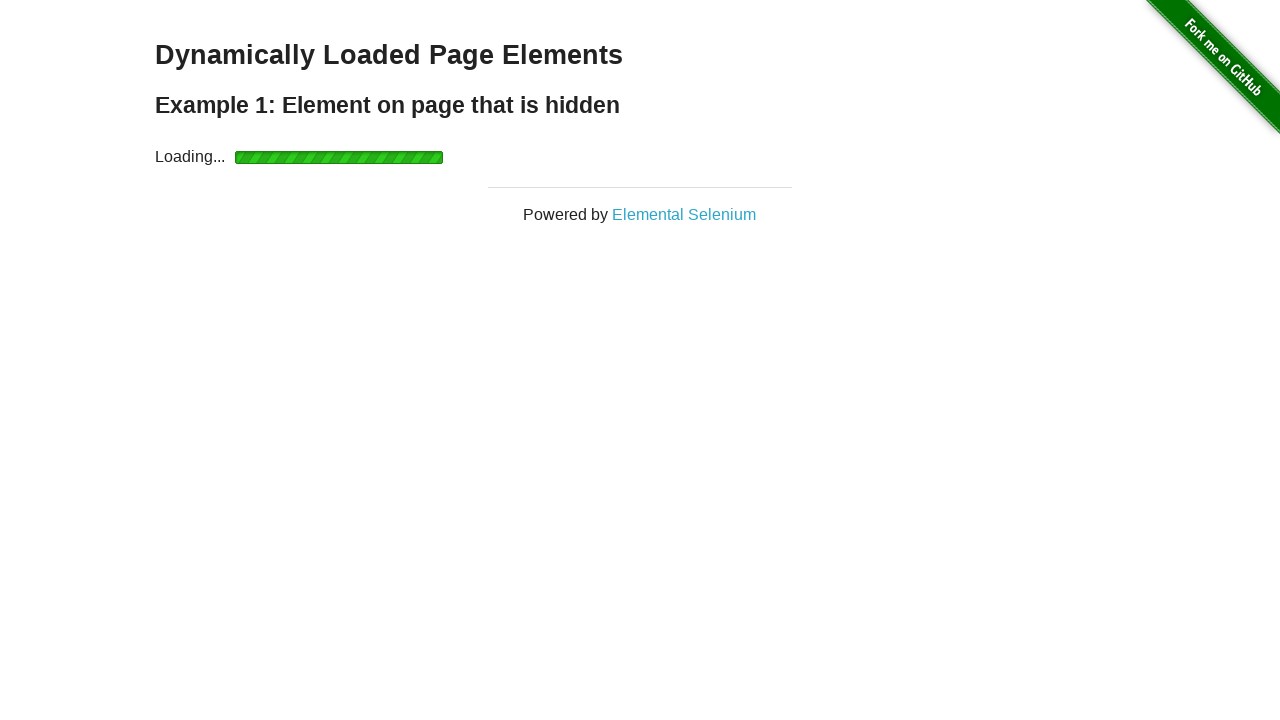

Hello World element became visible after dynamic loading completed
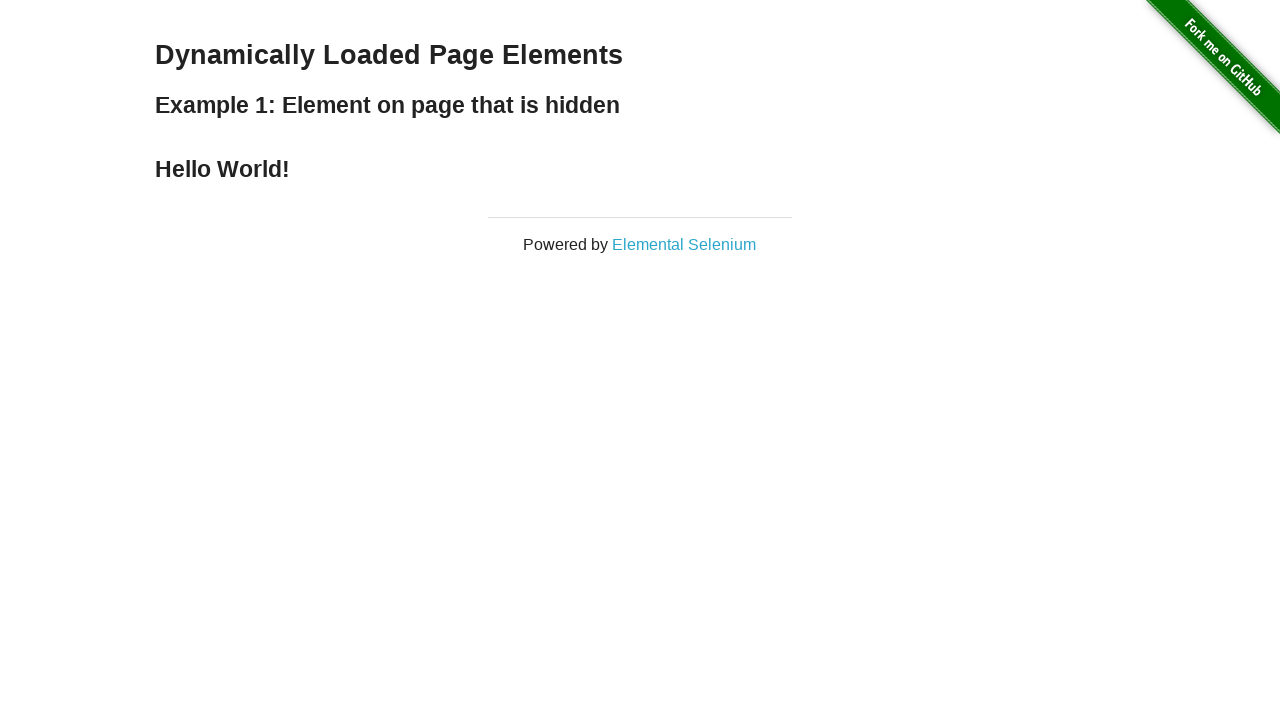

Verified that Hello World element is now visible
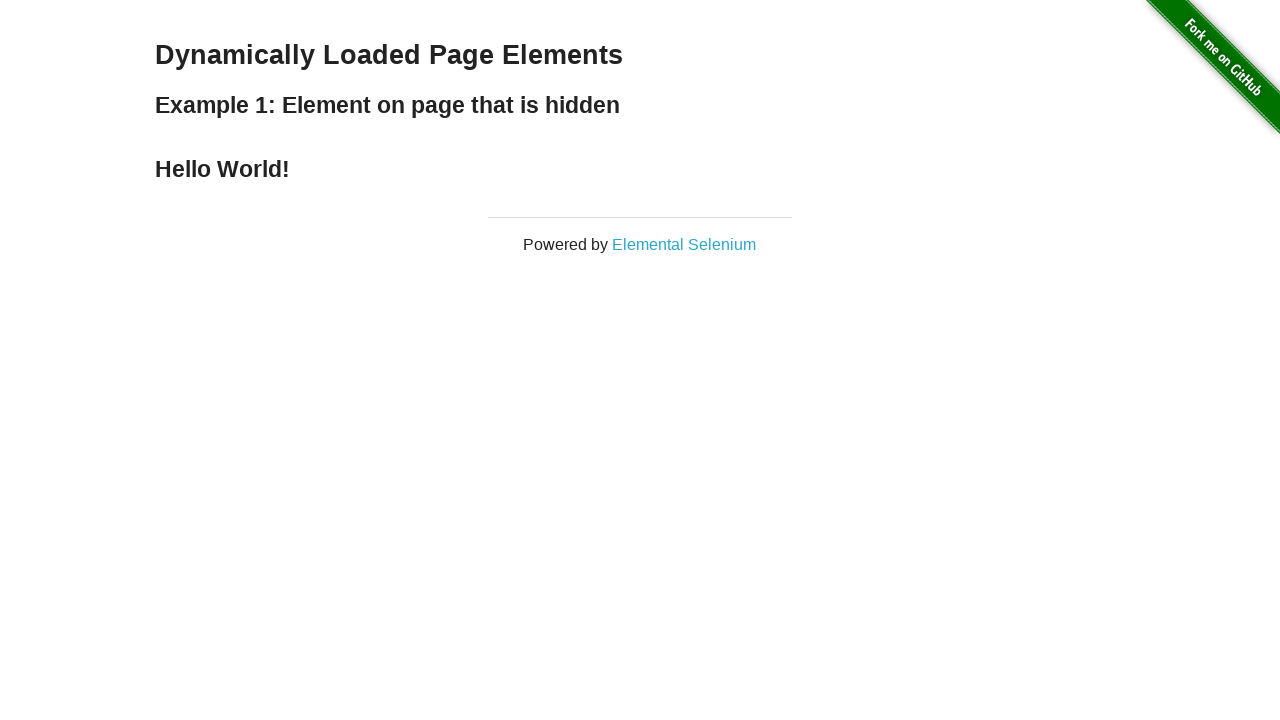

Verified that Hello World element displays correct text: 'Hello World!'
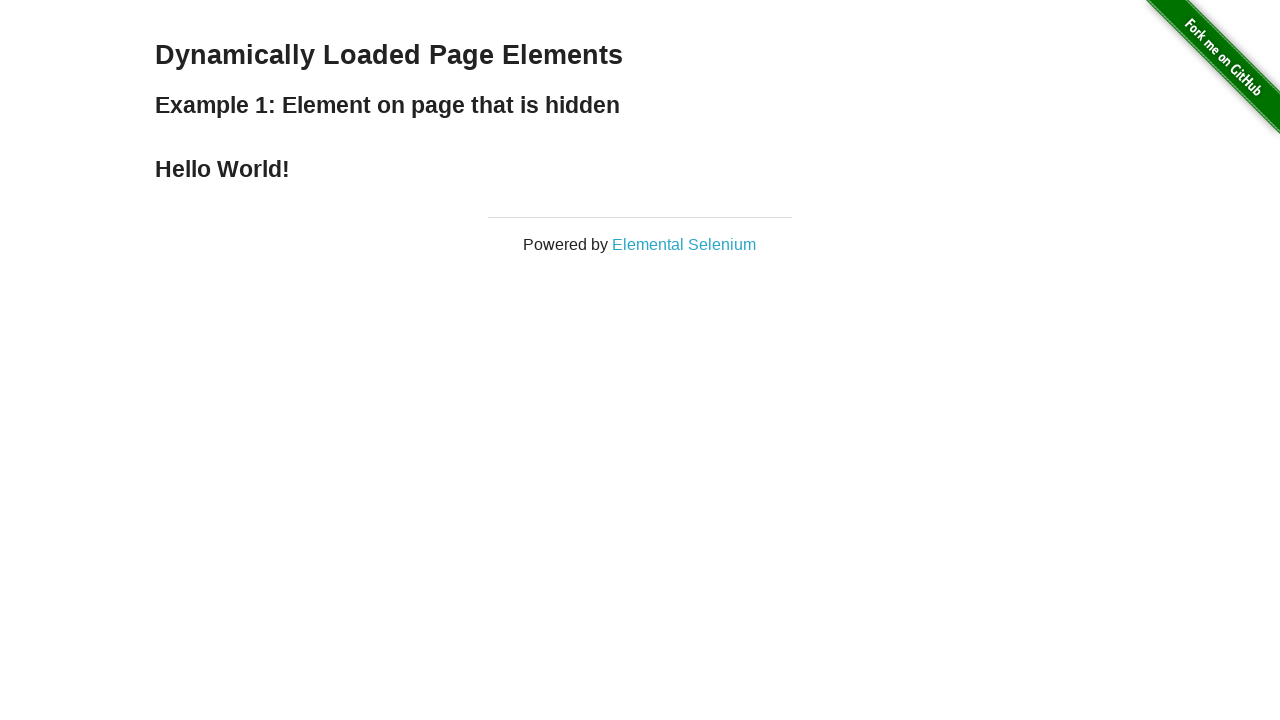

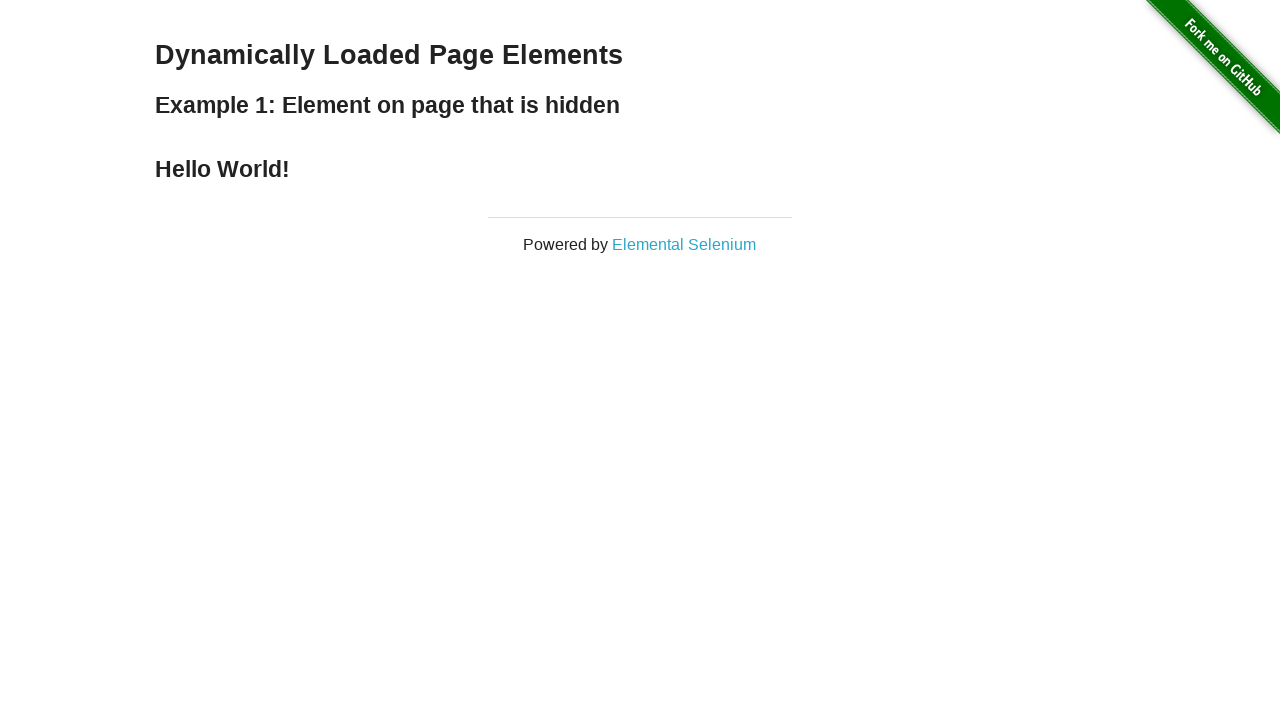